Tests JavaScript alert handling by clicking a button to trigger an alert, verifying its text, and accepting it

Starting URL: https://automationfc.github.io/basic-form/index.html

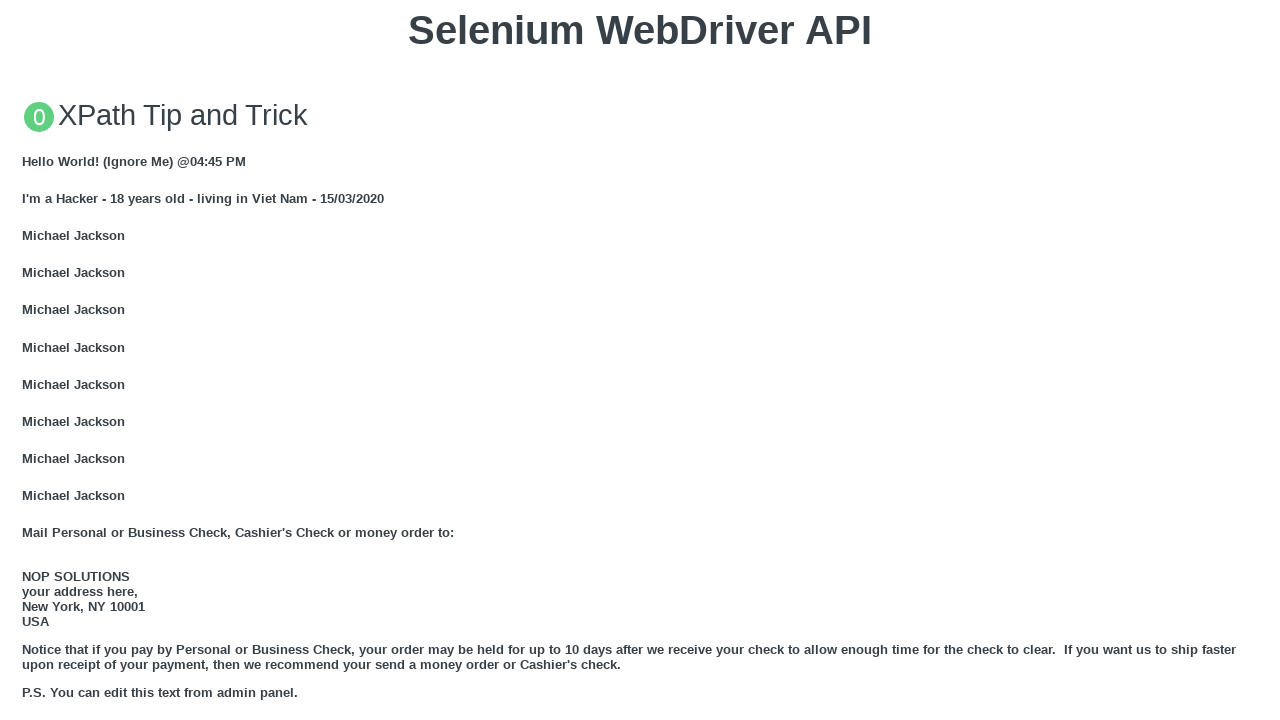

Clicked button to trigger JavaScript alert at (640, 360) on xpath=//button[contains(text(),'Click for JS Alert')]
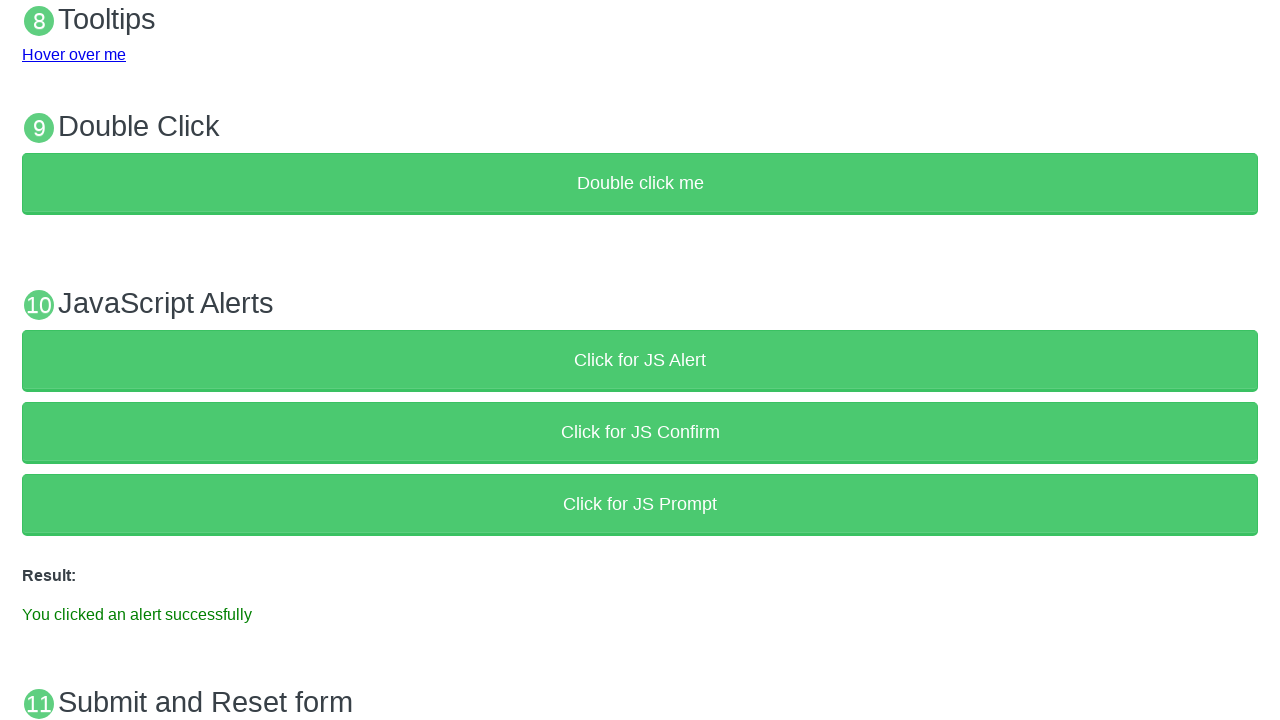

Set up dialog handler to accept alerts
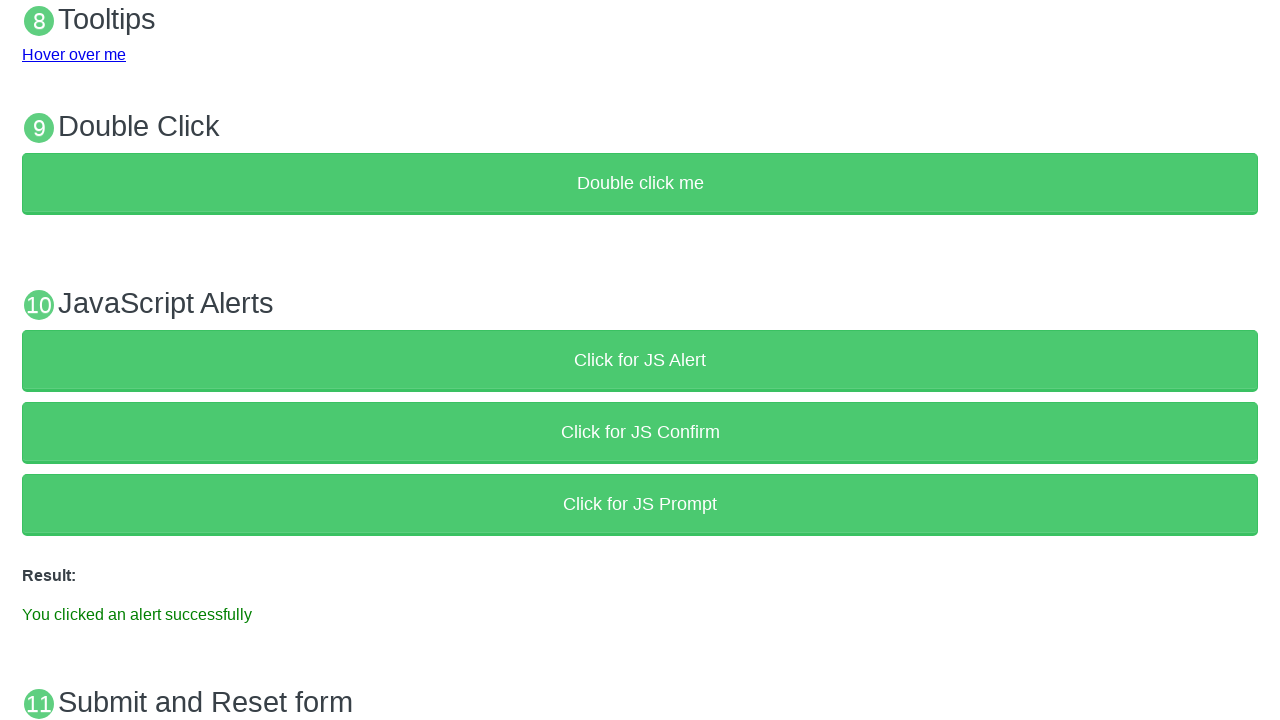

Verified success message 'You clicked an alert successfully' is displayed
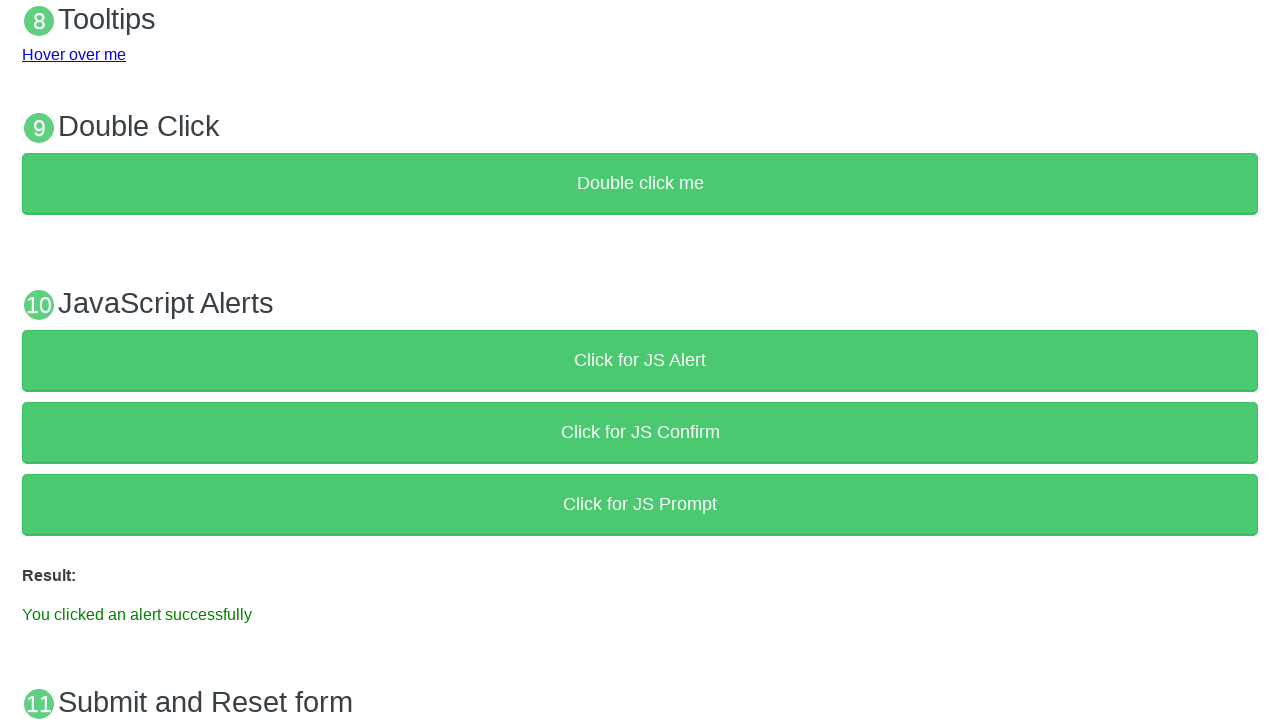

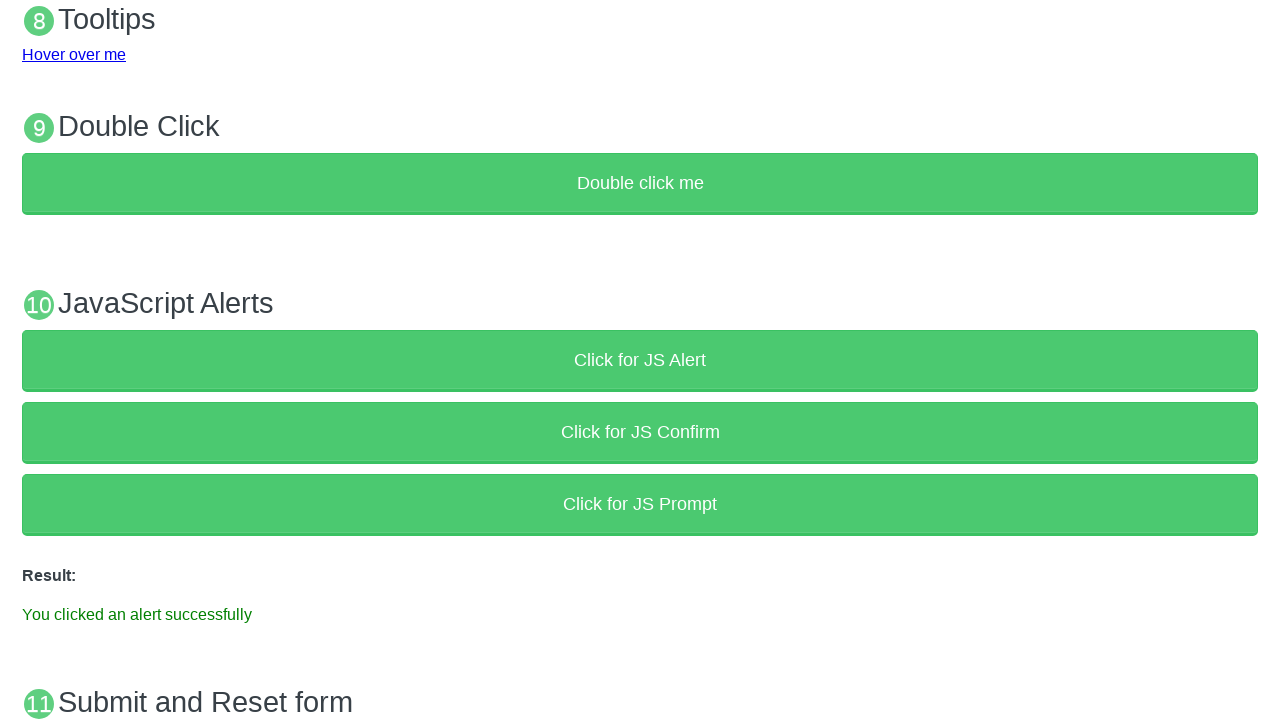